Tests toggling a todo item as completed by clicking the toggle checkbox

Starting URL: https://demo.playwright.dev/todomvc

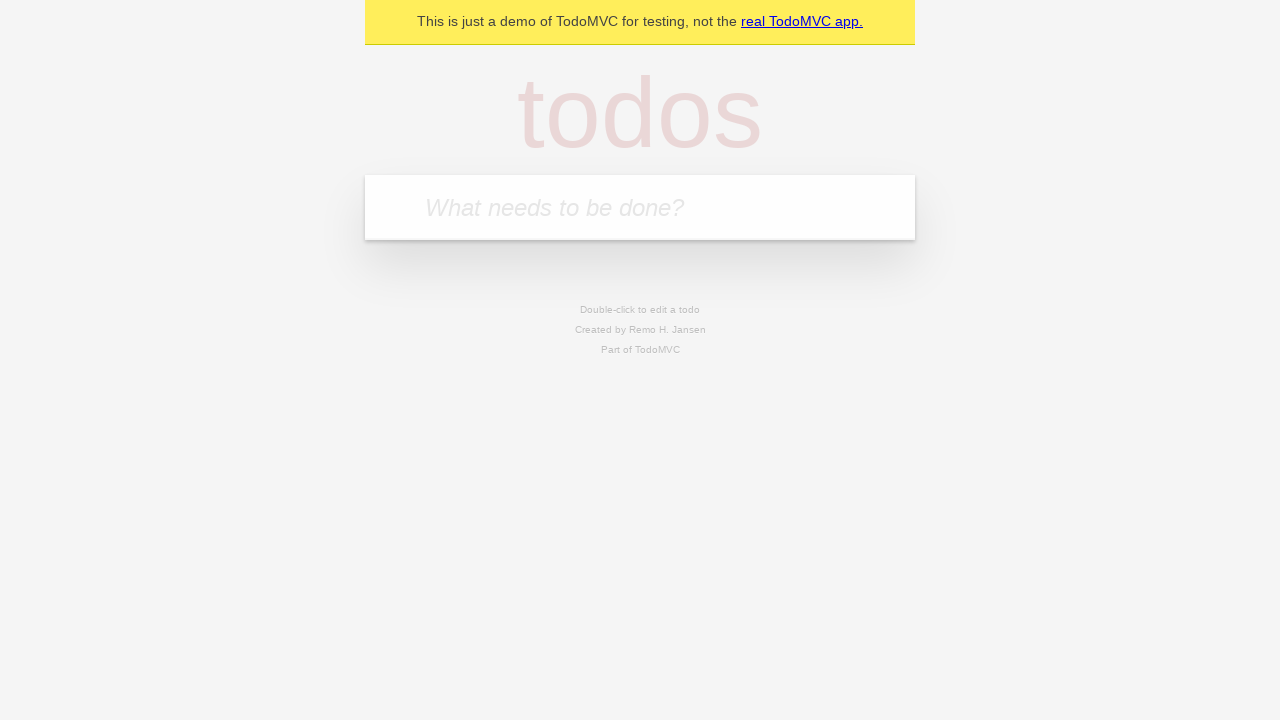

Filled todo input field with 'Rhie1234 민!@#' on internal:attr=[placeholder="What needs to be done?"i]
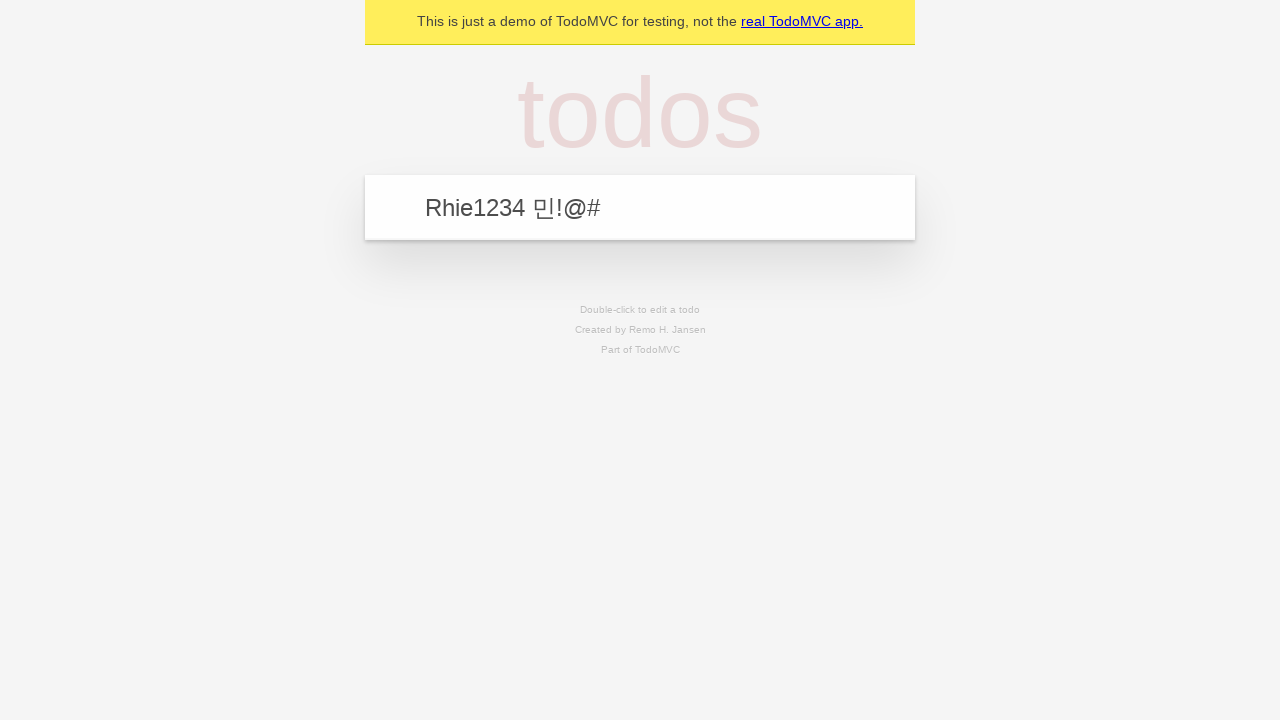

Pressed Enter to create todo item on internal:attr=[placeholder="What needs to be done?"i]
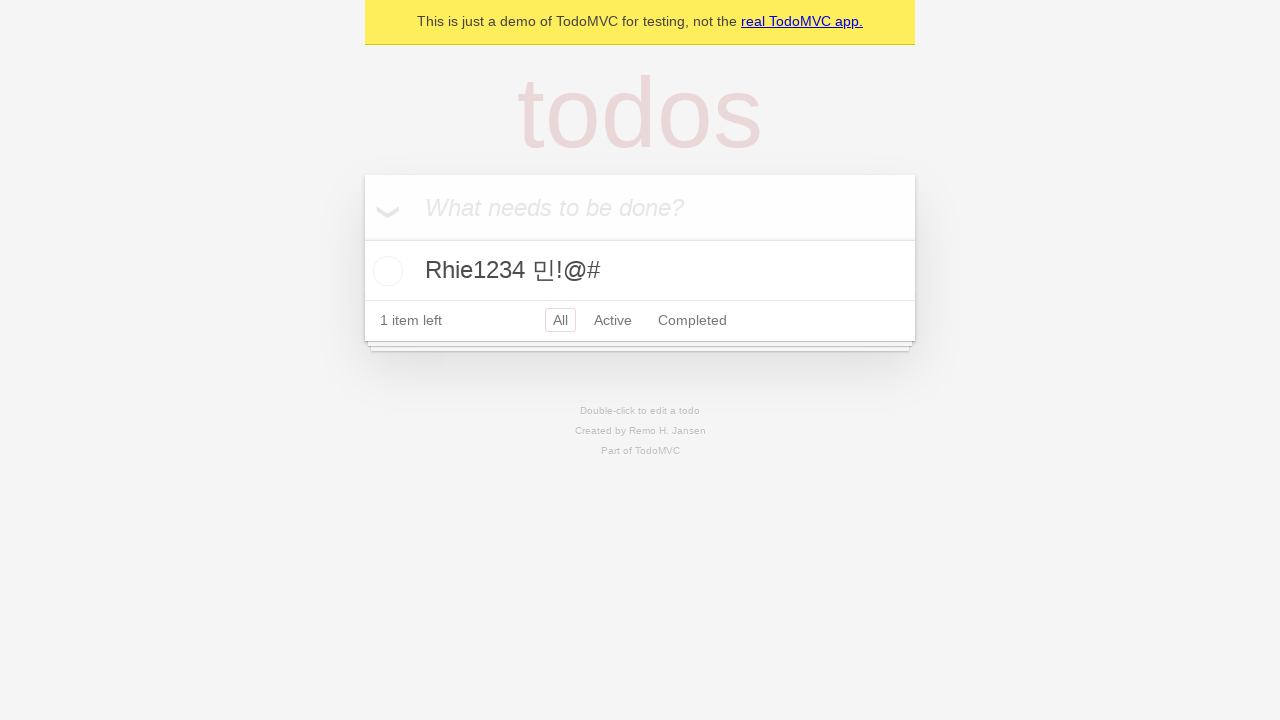

Clicked toggle checkbox to mark todo as completed at (385, 271) on internal:label="Toggle Todo"i
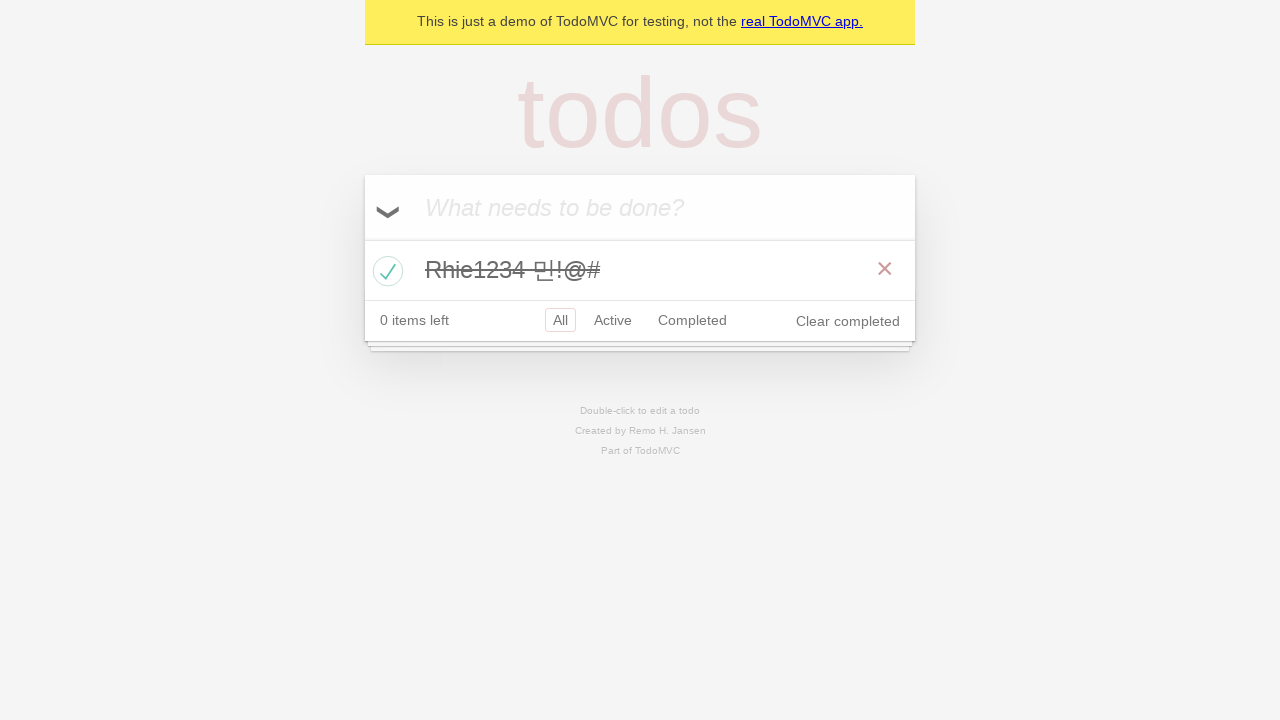

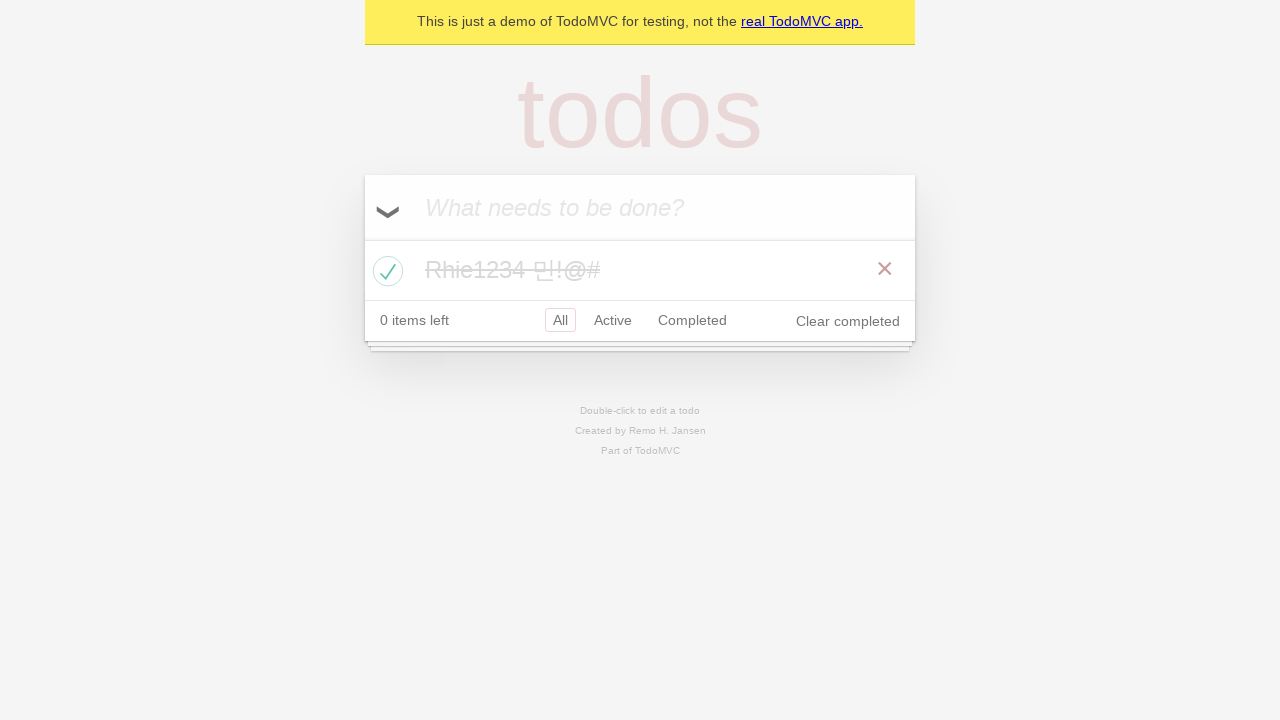